Tests the draggable functionality on jQueryUI by clicking on Draggable link, switching to iframe, and dragging an element by offset

Starting URL: https://jqueryui.com/

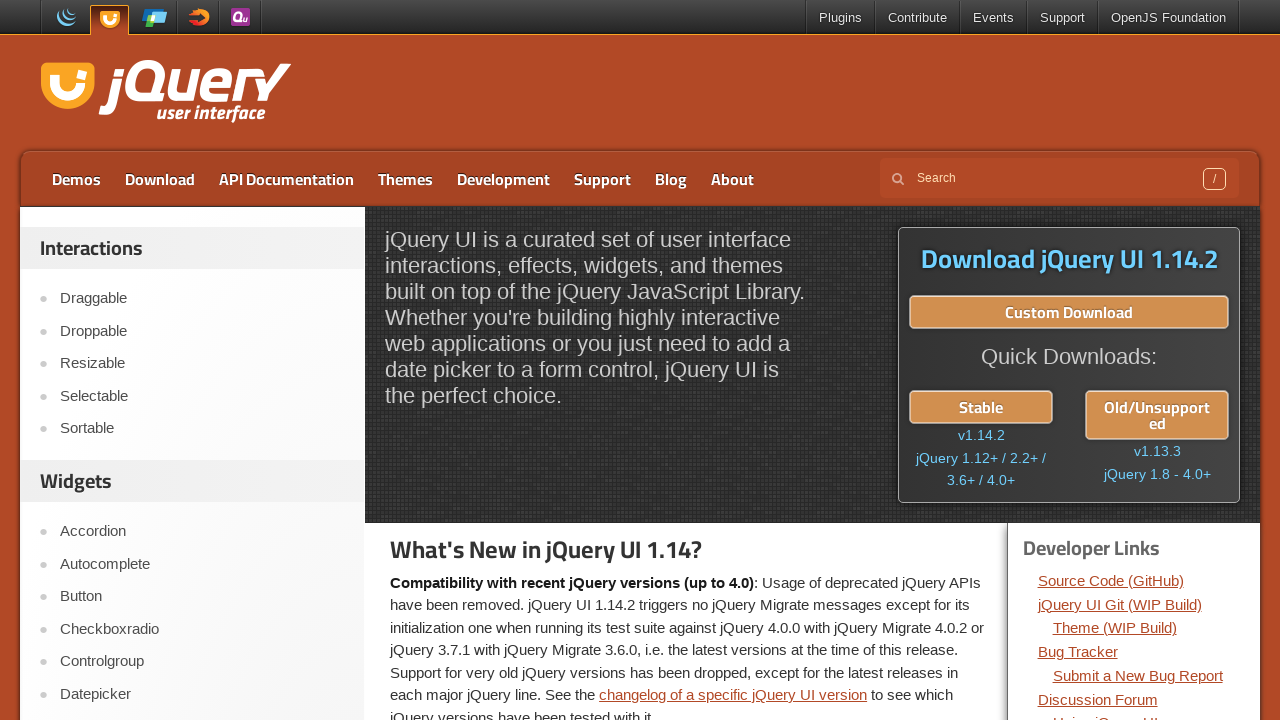

Clicked on Draggable link at (202, 299) on text=Draggable
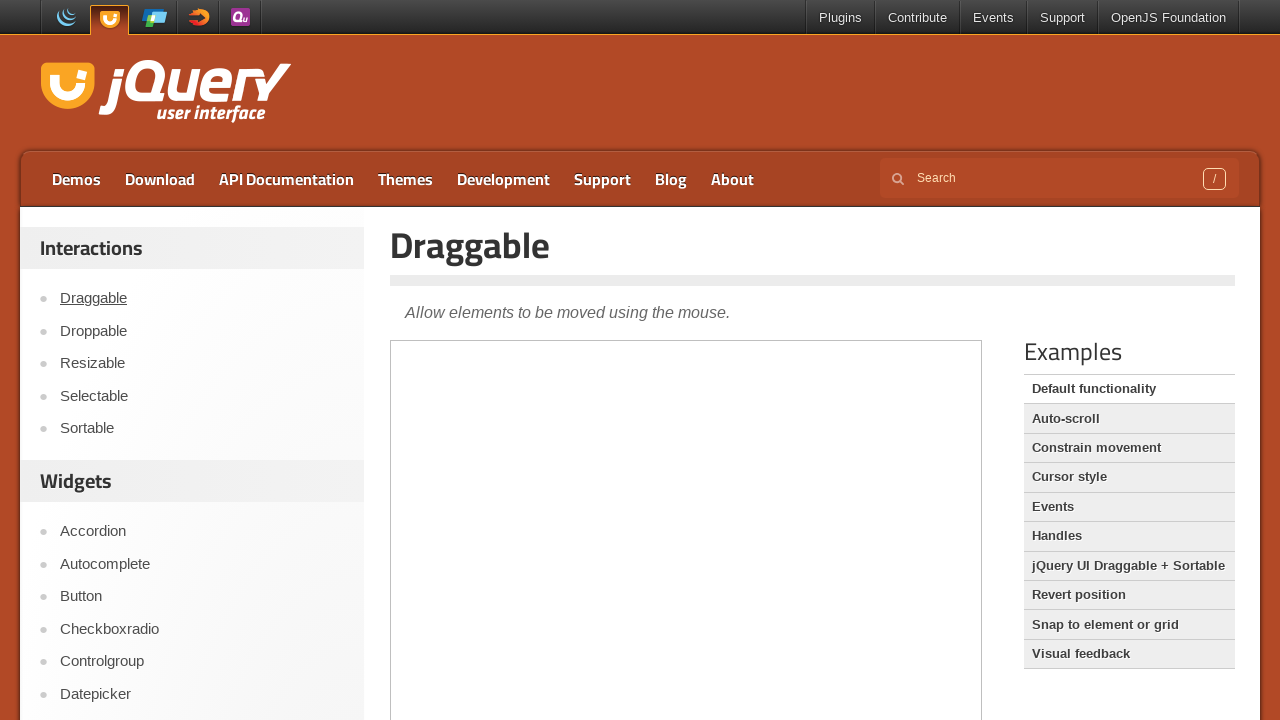

Located the demo iframe
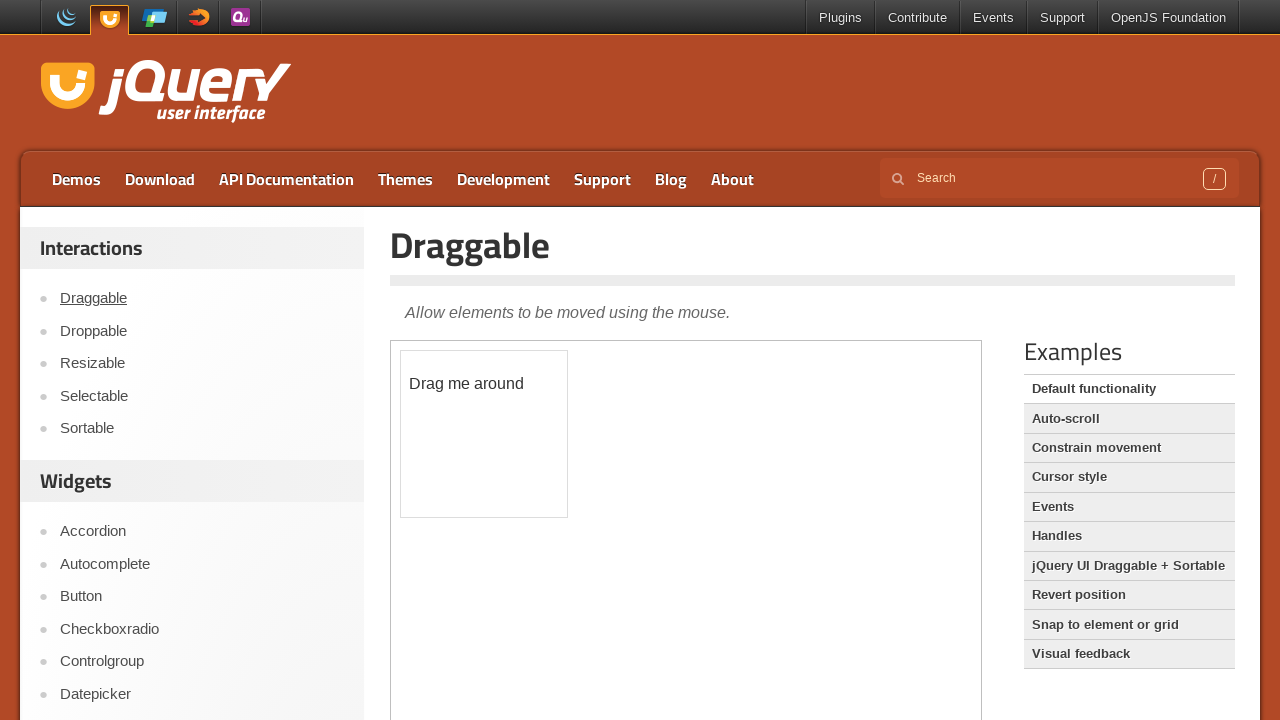

Located the draggable element
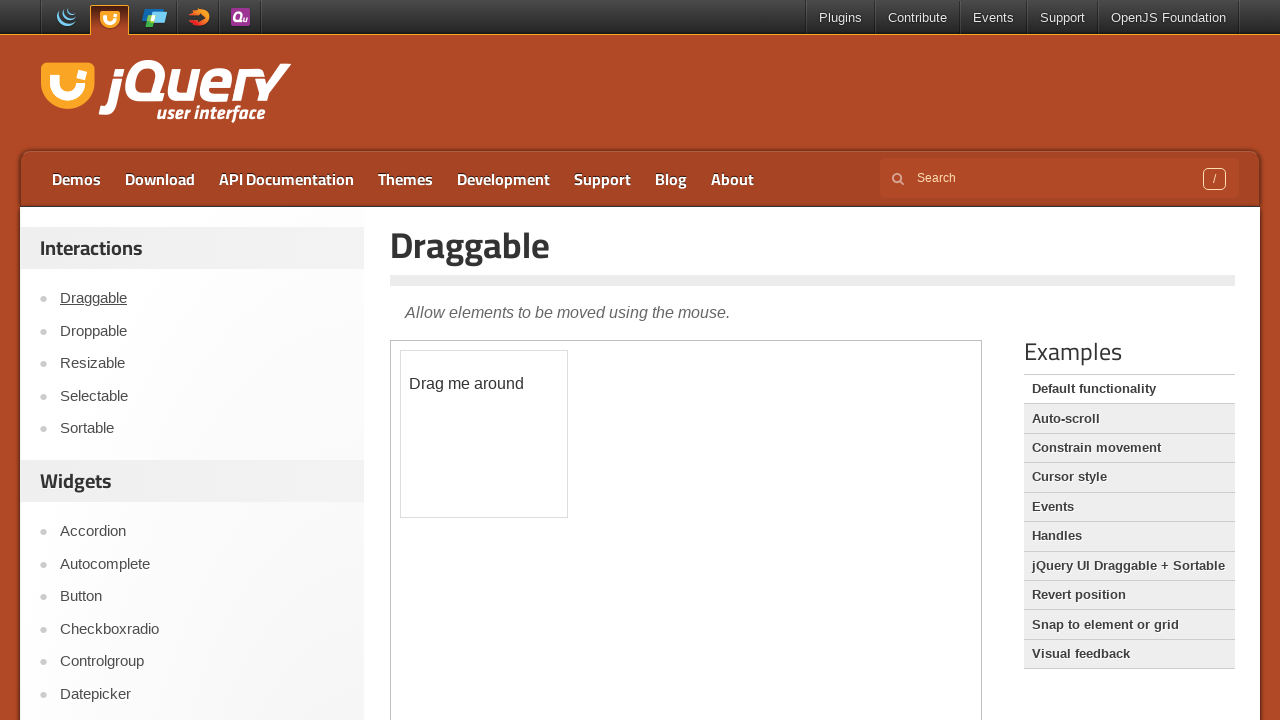

Dragged the element by offset (100, 100) at (501, 451)
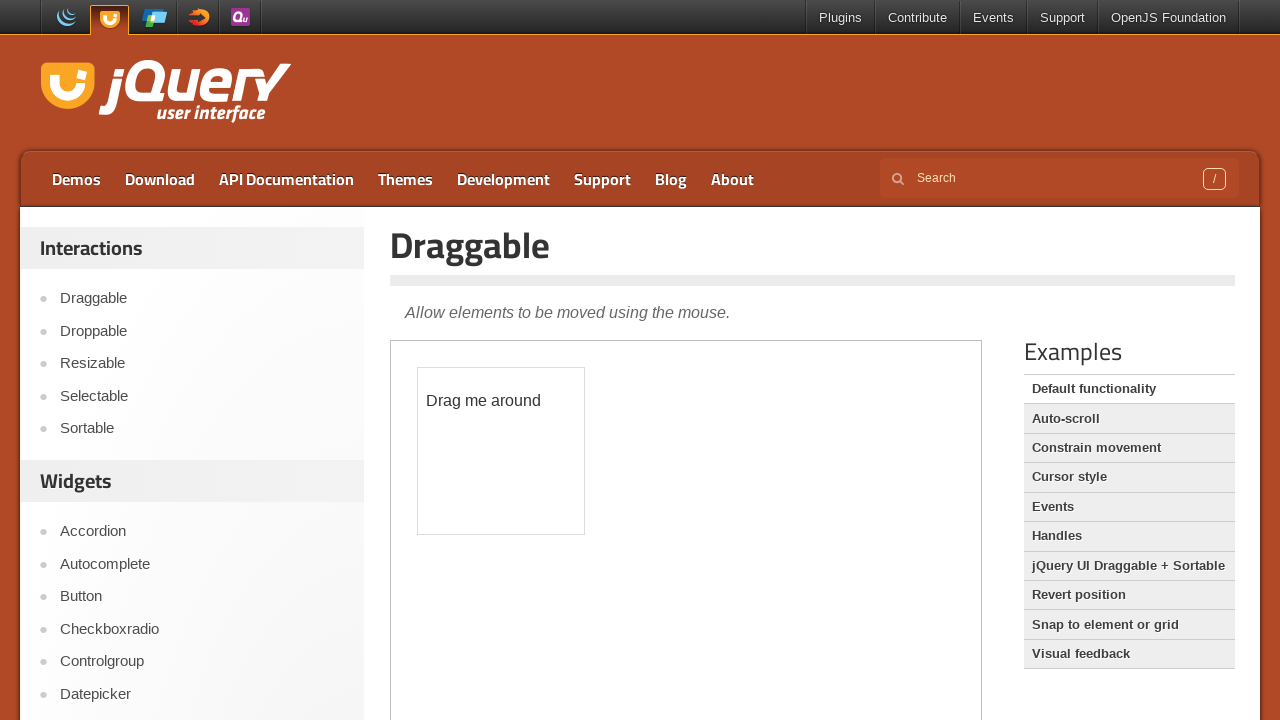

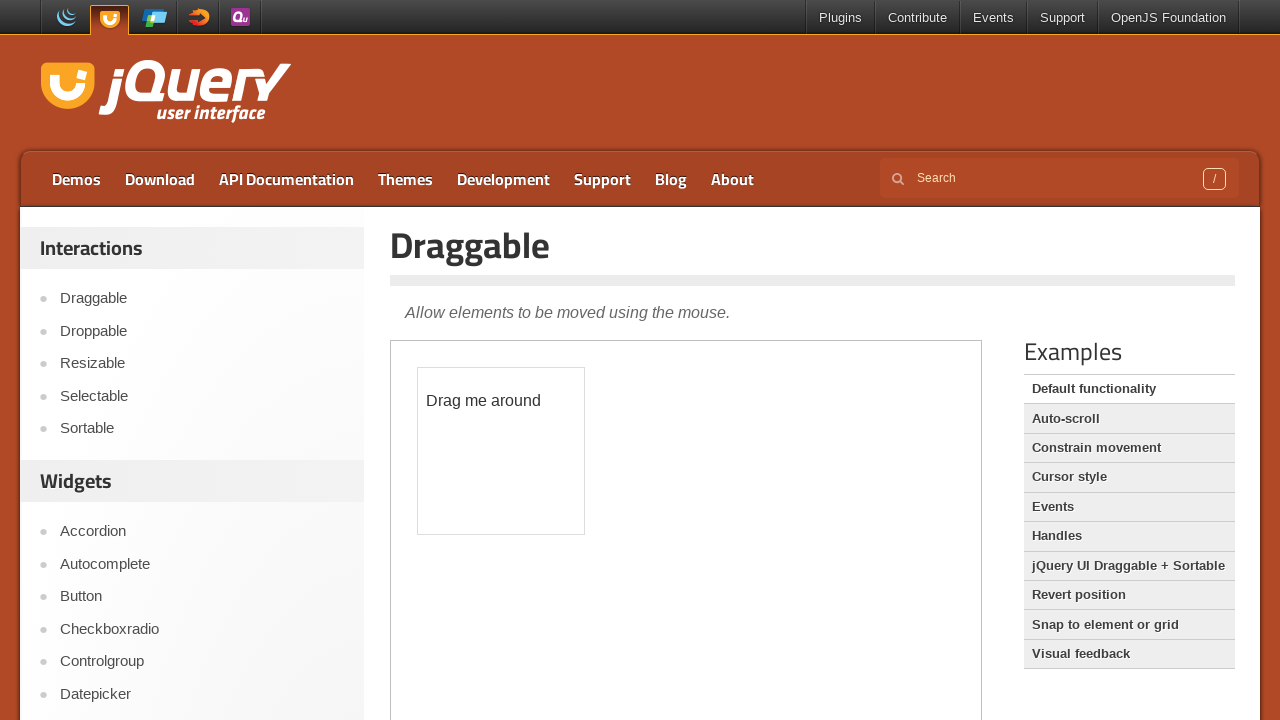